Tests JavaScript alert handling by clicking a button that triggers a simple alert and accepting it

Starting URL: https://the-internet.herokuapp.com/javascript_alerts

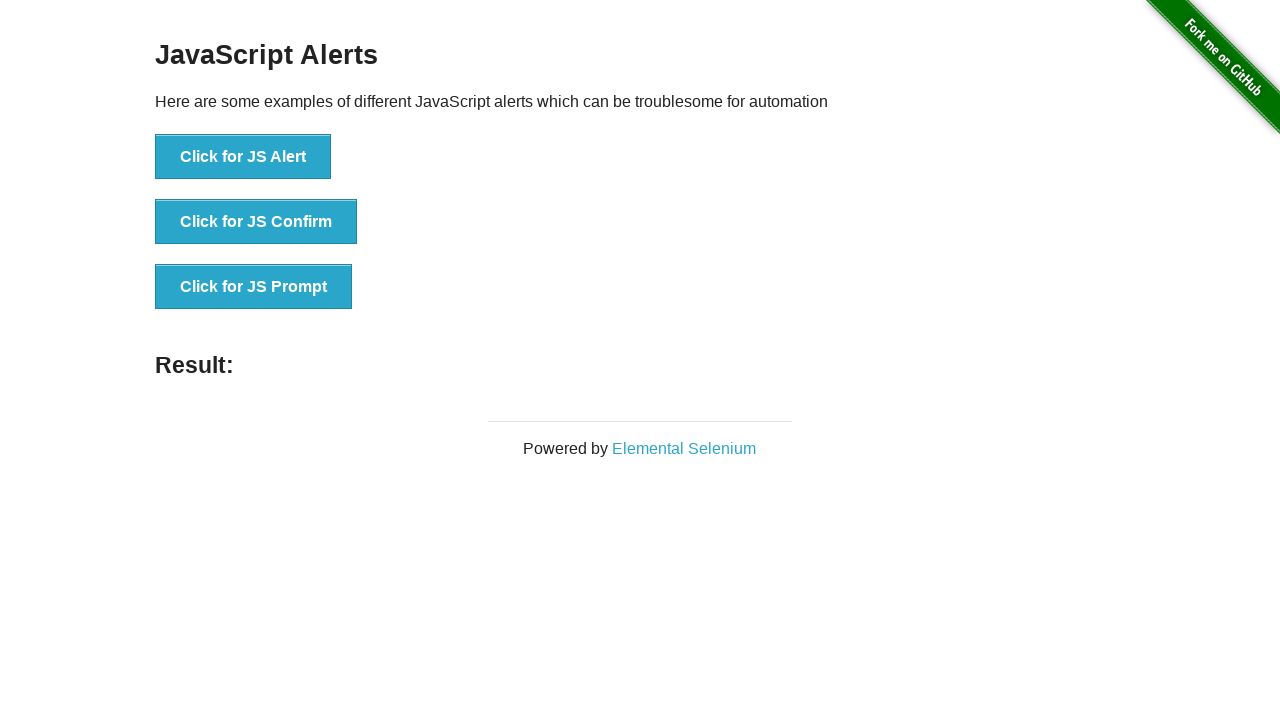

Clicked button to trigger JavaScript alert at (243, 157) on xpath=//button[normalize-space()='Click for JS Alert']
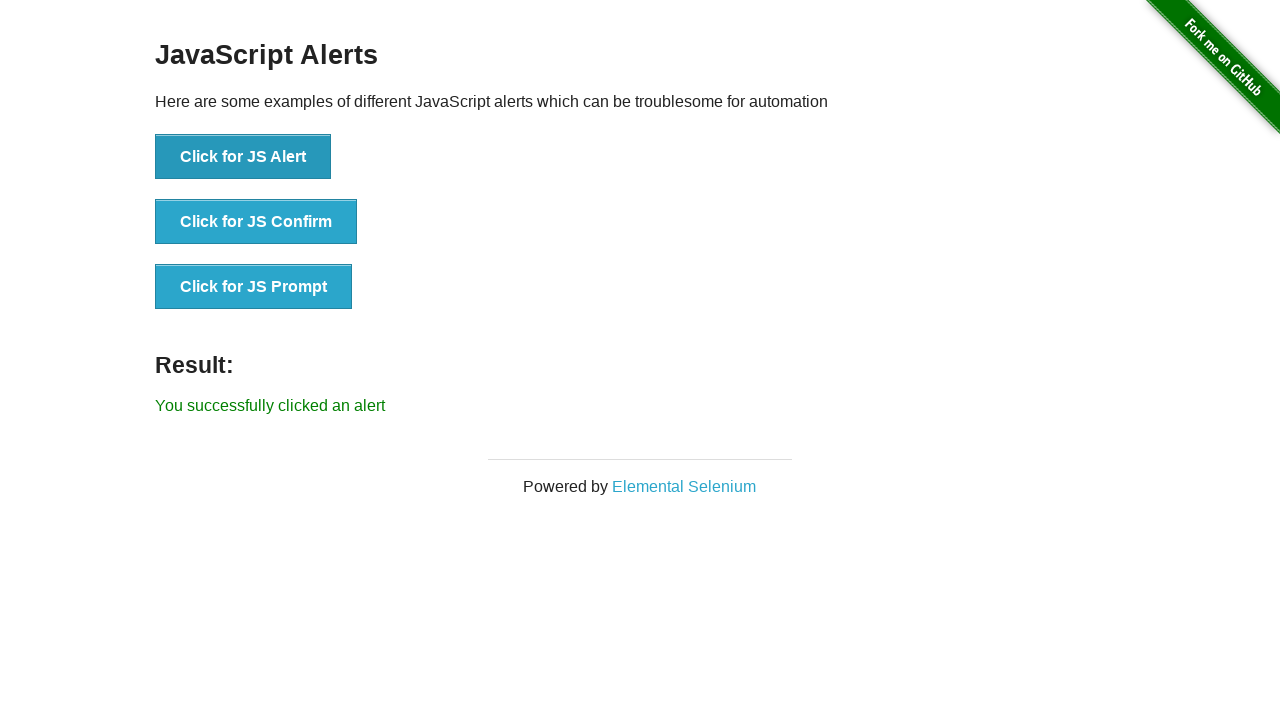

Set up dialog handler to accept alert
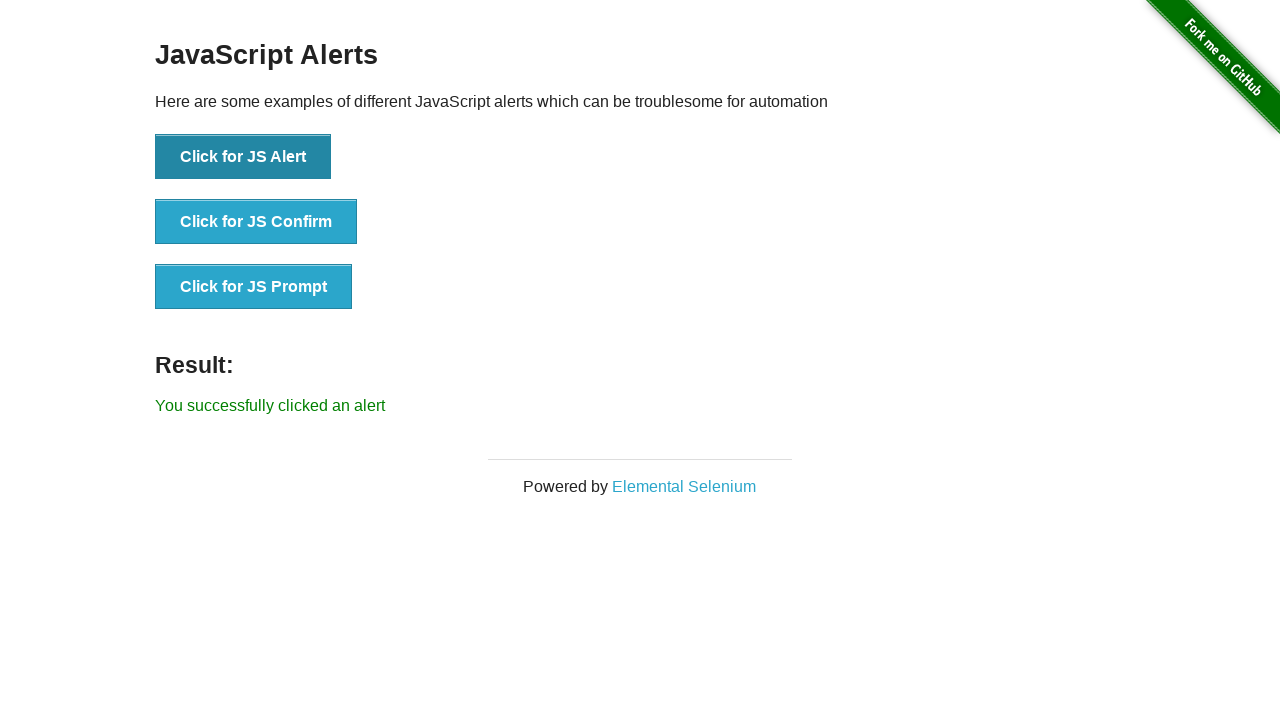

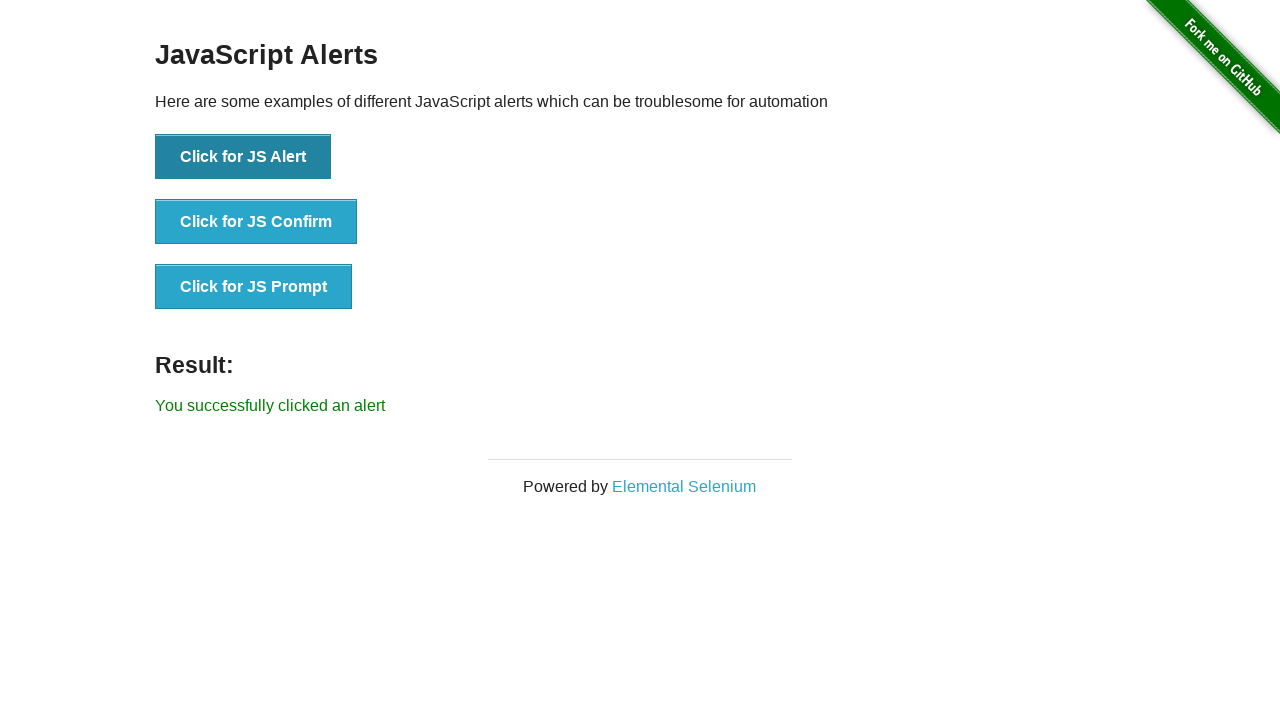